Tests the Optivest website by navigating through menu options to a quote form, filling out personal information and family details for a gap cover quote, submitting the form, and verifying the success message.

Starting URL: https://www.optivest.co.za/careers/#

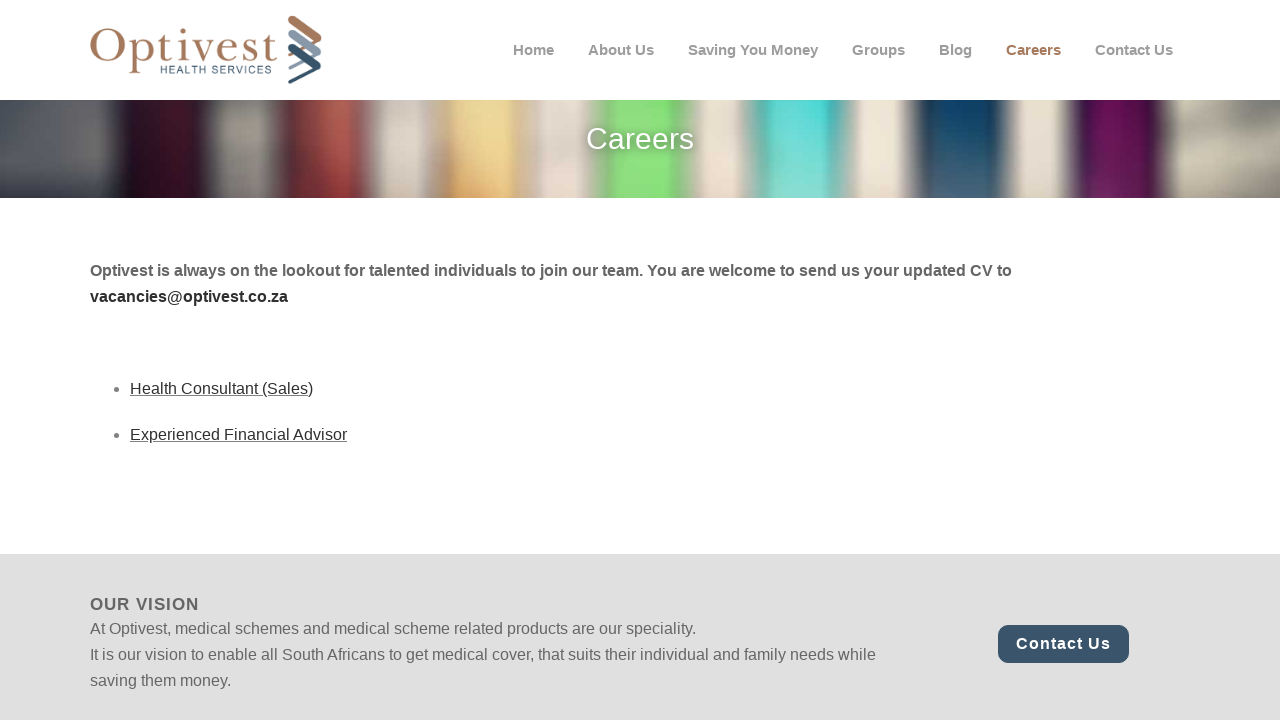

Clicked on 'Saving you money' menu option at (753, 50) on xpath=(//span[contains(text(),'Saving you money')])[1]
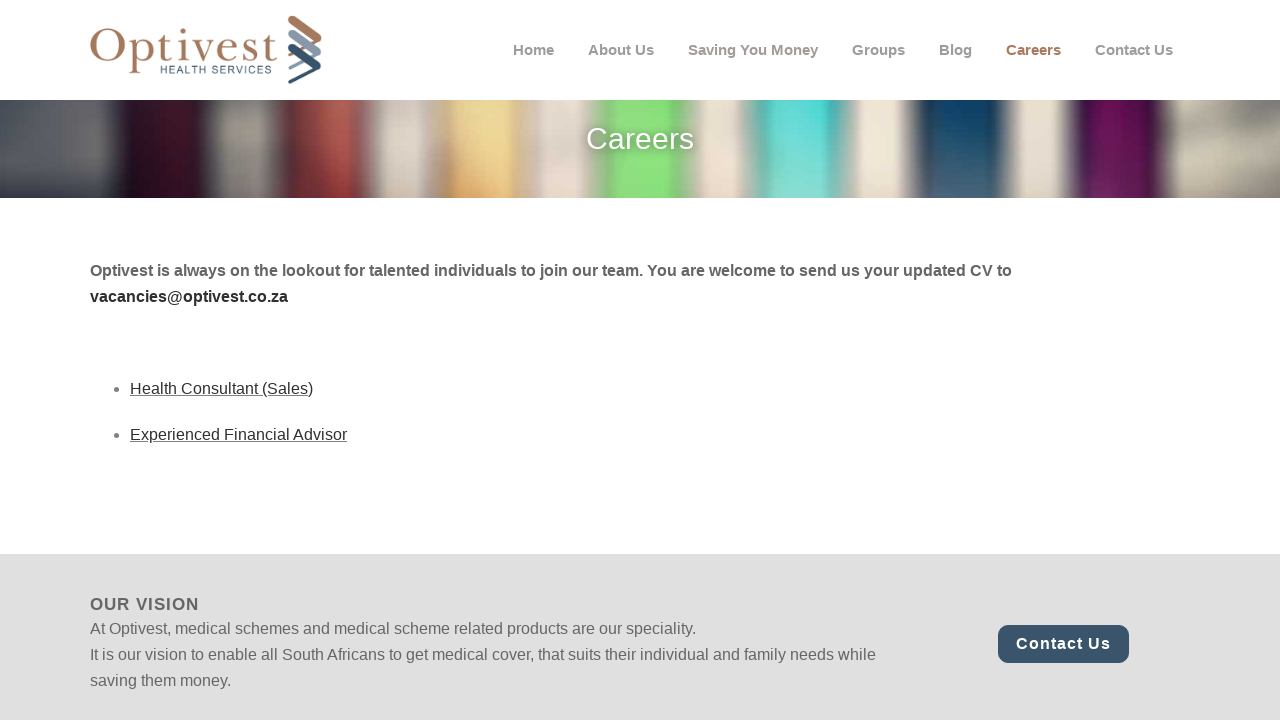

Clicked on 'Prevent out of pocket payments' option at (792, 182) on xpath=(//span[text()='Prevent out of pocket payments'])[1]
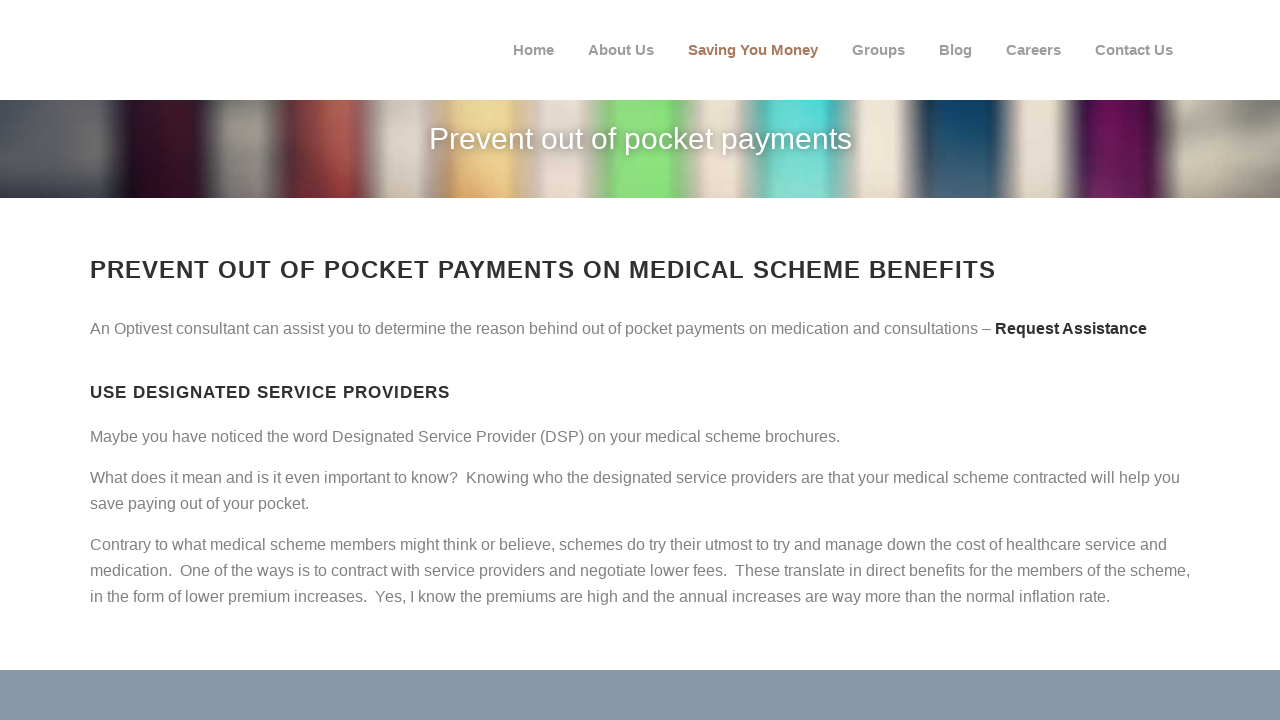

Page header 'Prevent out of pocket payments' loaded
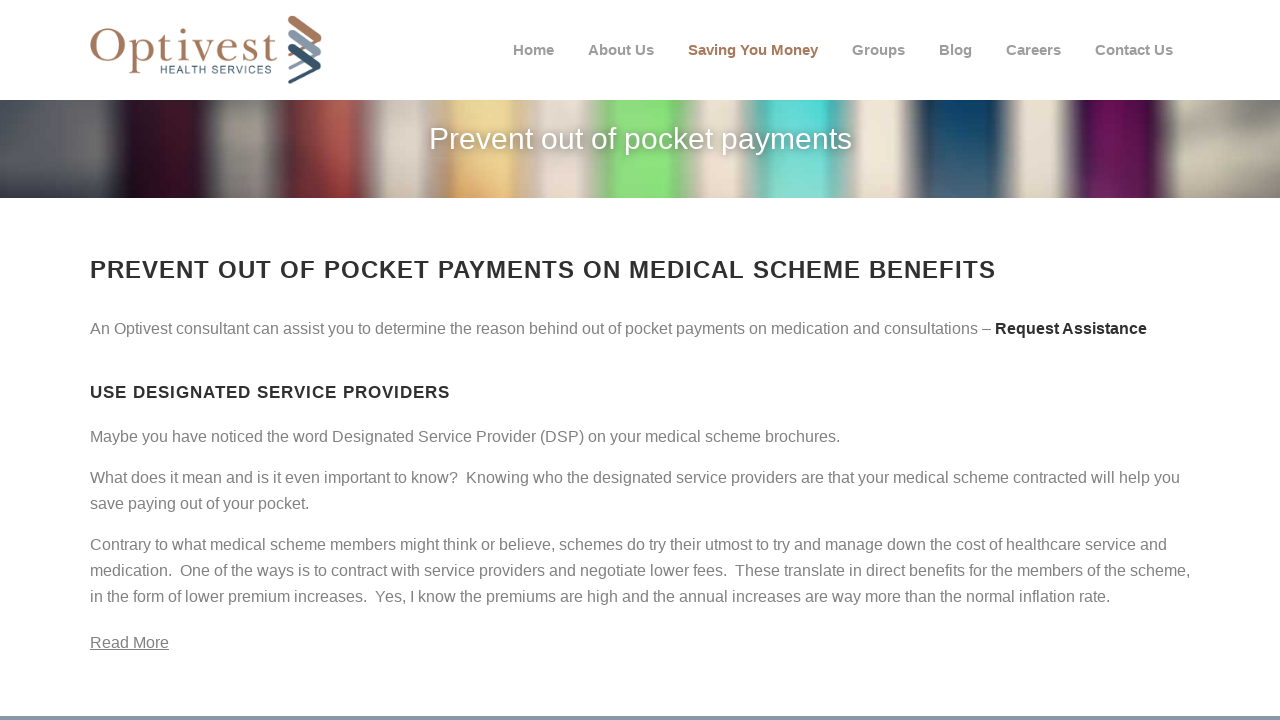

Filled first name field with 'Michaela' on #quote_gapcover_name
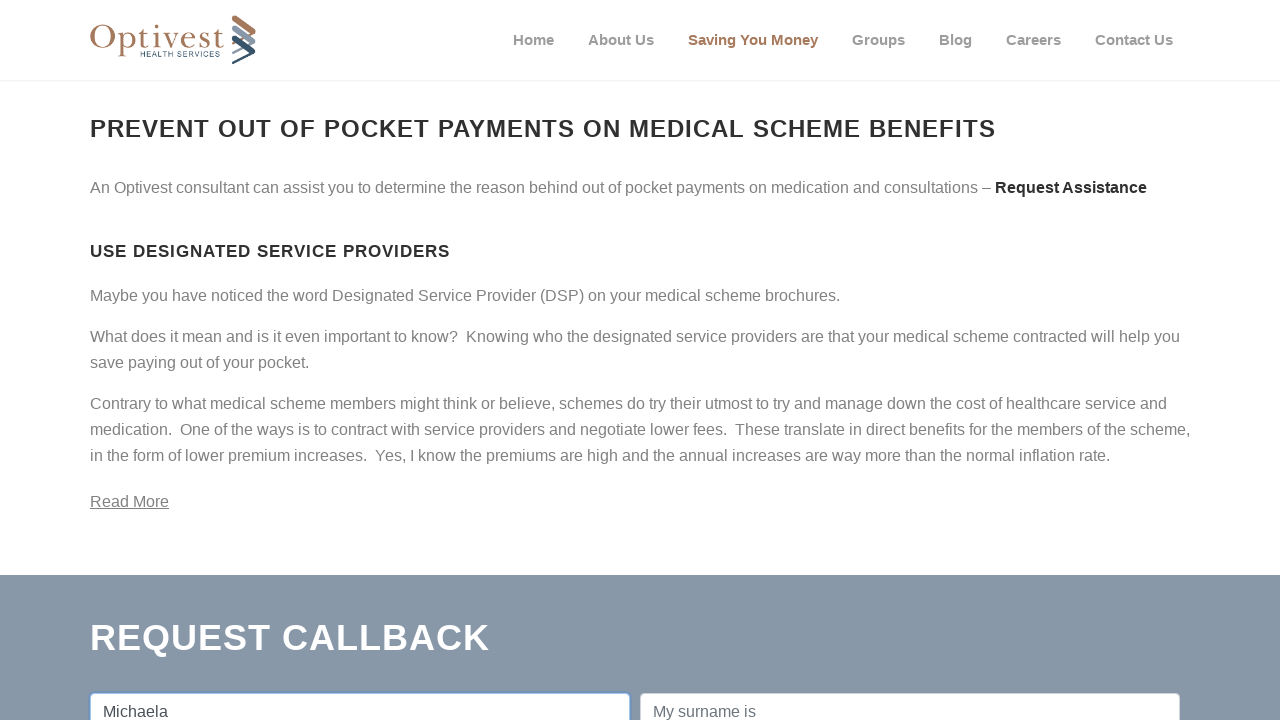

Filled last name field with 'Thompson' on #quote_gapcover_surname
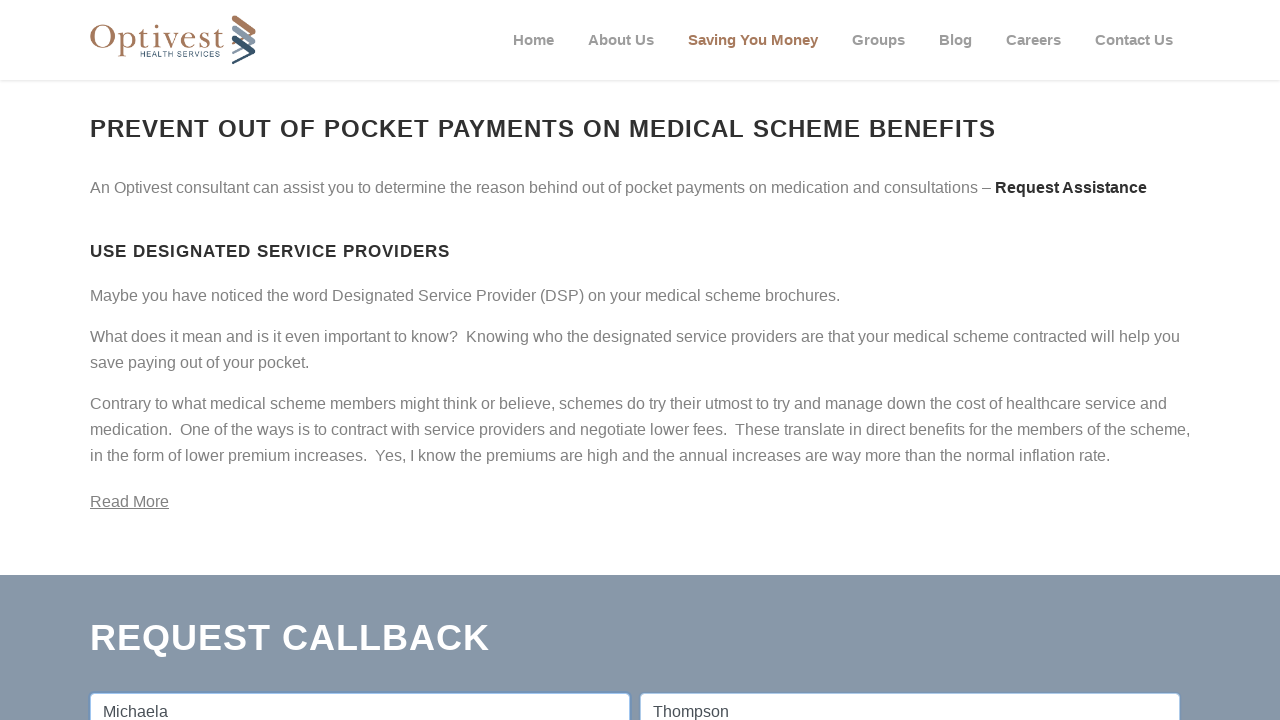

Filled phone number field with '0821234567' on #quote_gapcover_phone
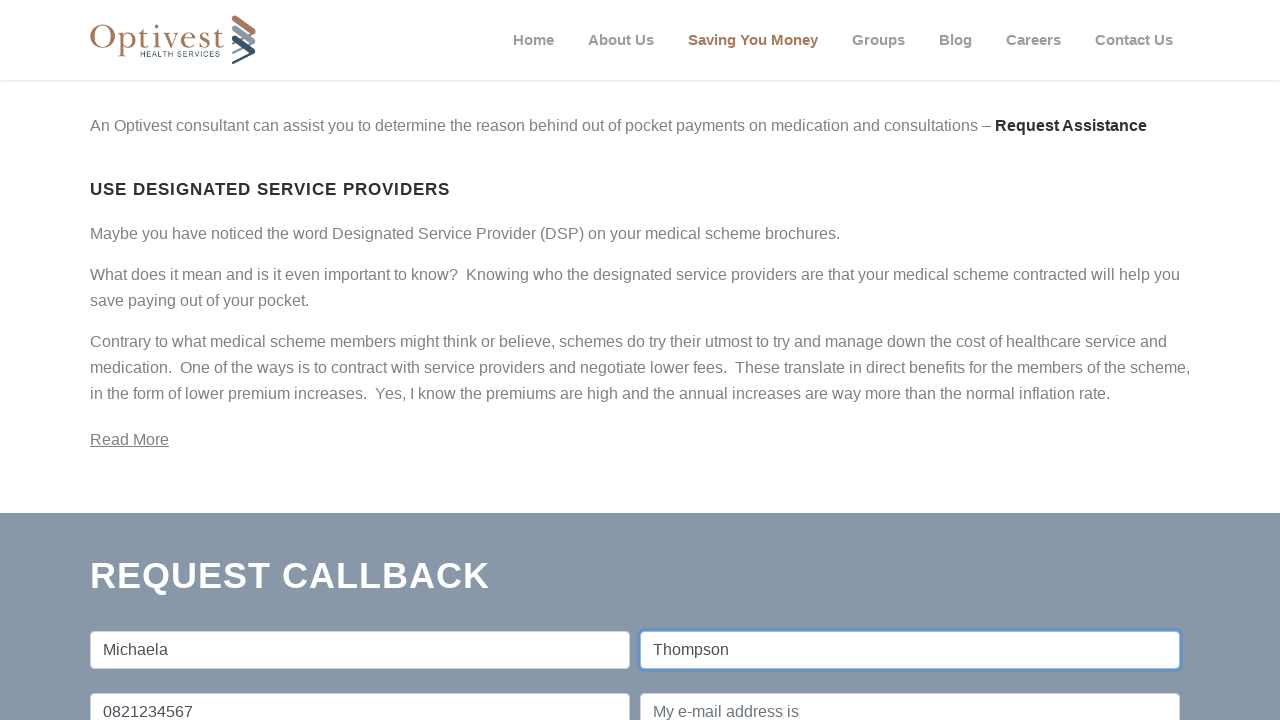

Filled email field with 'michaela.thompson@example.com' on #quote_gapcover_email
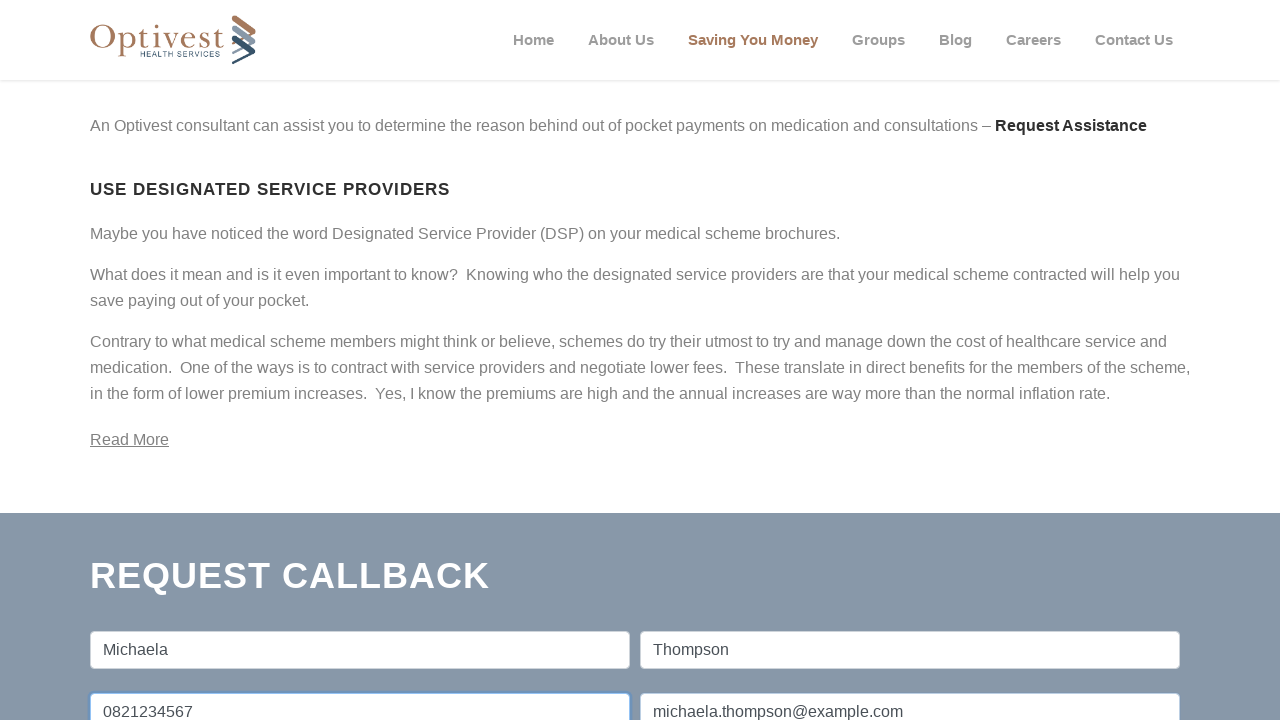

Selected medical aid scheme at index 5 on xpath=(//select[@name='gapcover_medicalaid_name'])[1]
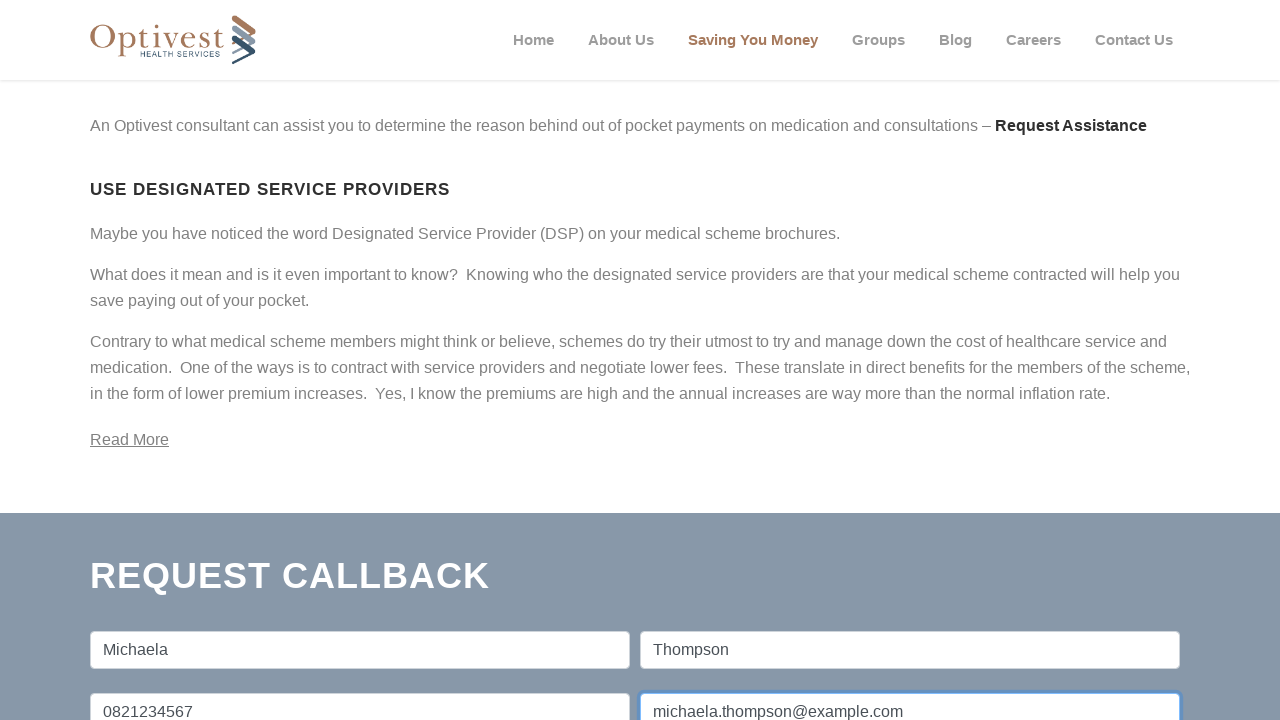

Selected number of adults at index 2 on #FamAdults
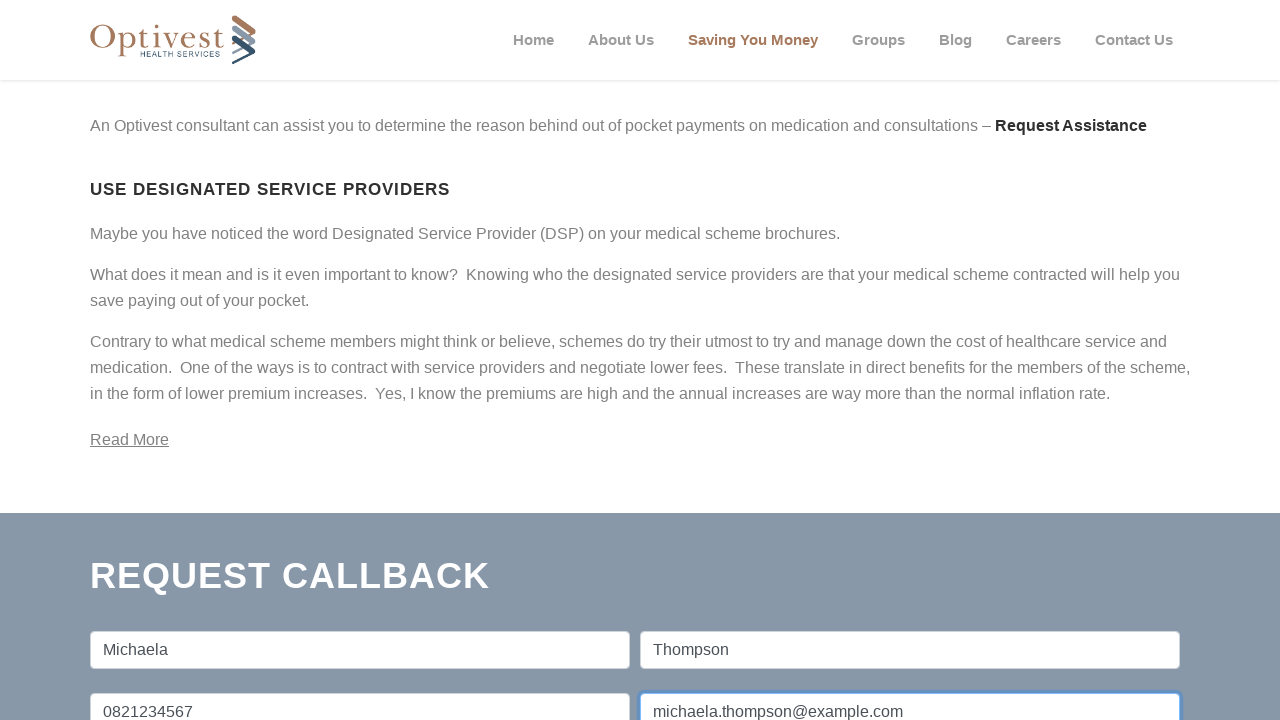

Selected number of children at index 1 on #FamChildren
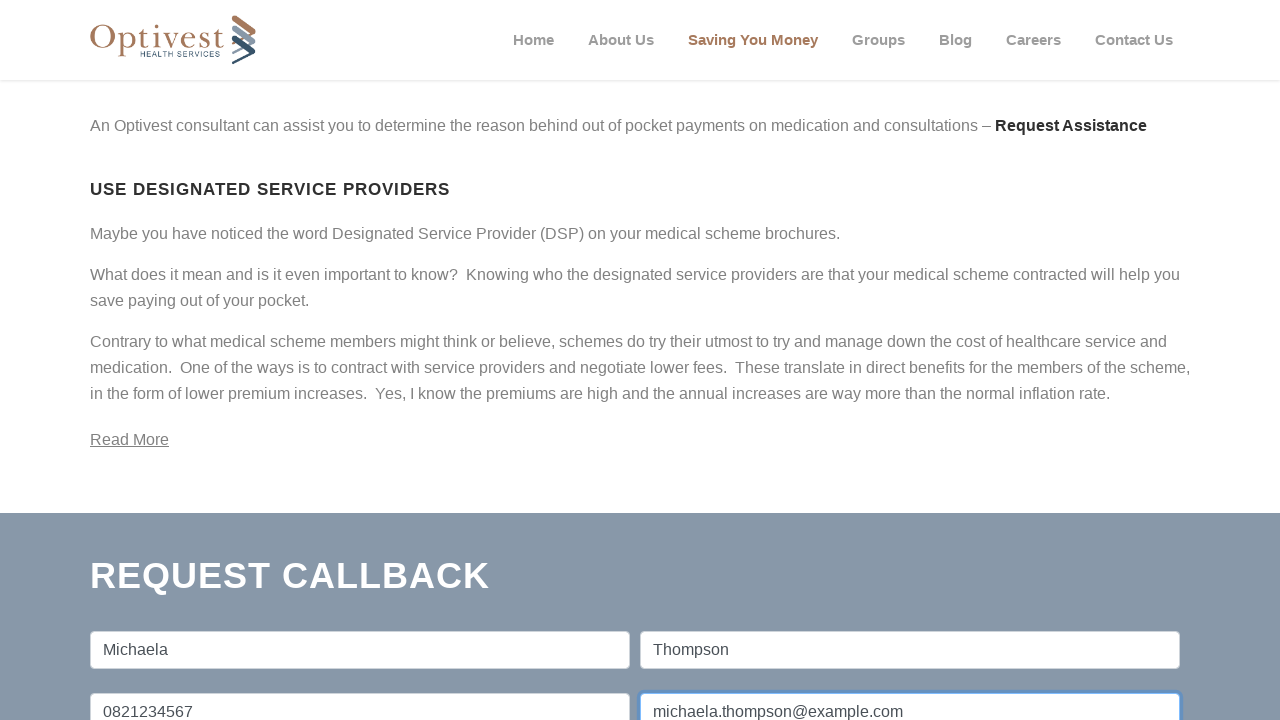

Filled principal age with '35' on input[name='gapcover_FamilyComp[1][Age]']
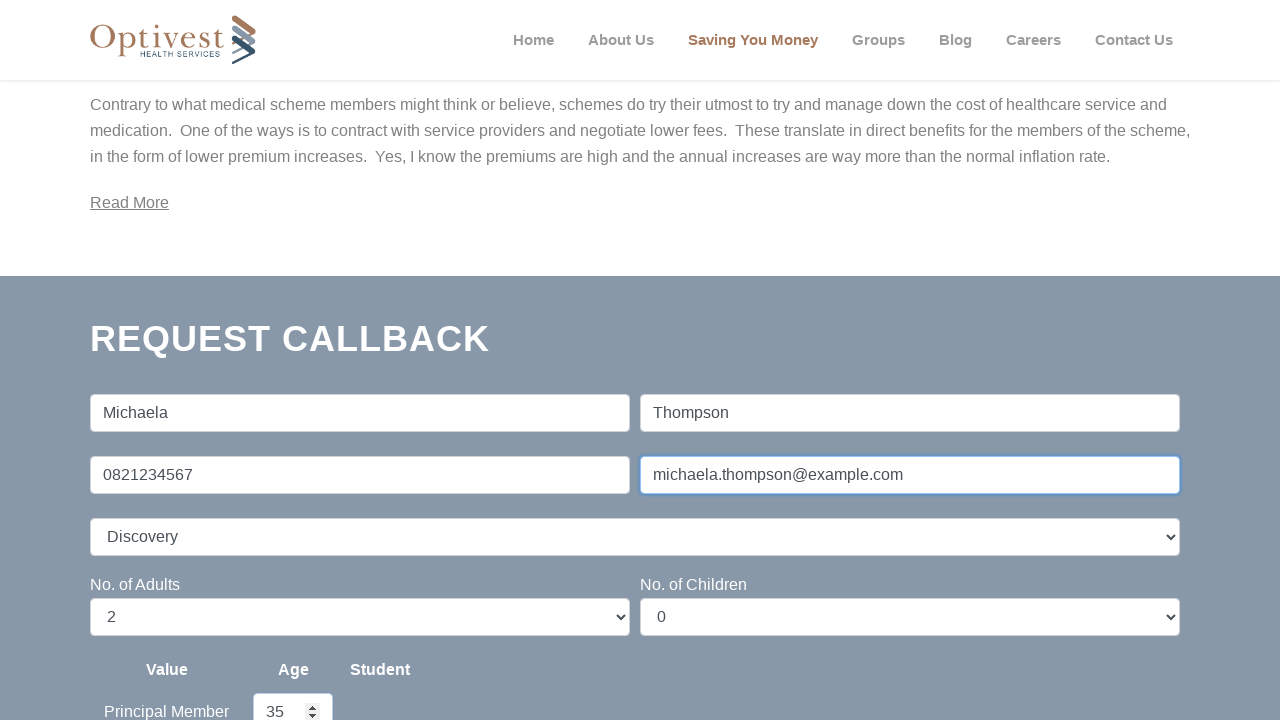

Filled adult dependent age with '32' on input[name='gapcover_FamilyComp[2][Age]']
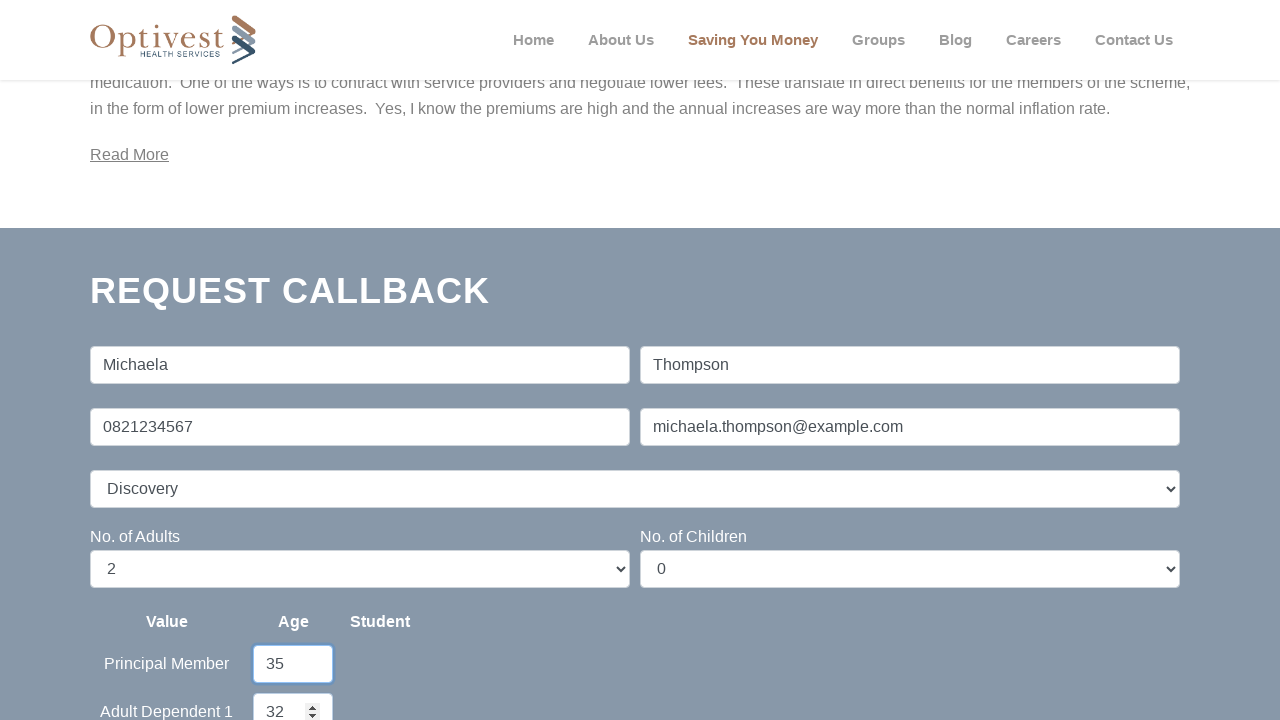

Clicked terms/consent checkbox at (120, 360) on xpath=(//div//label//input)[1]
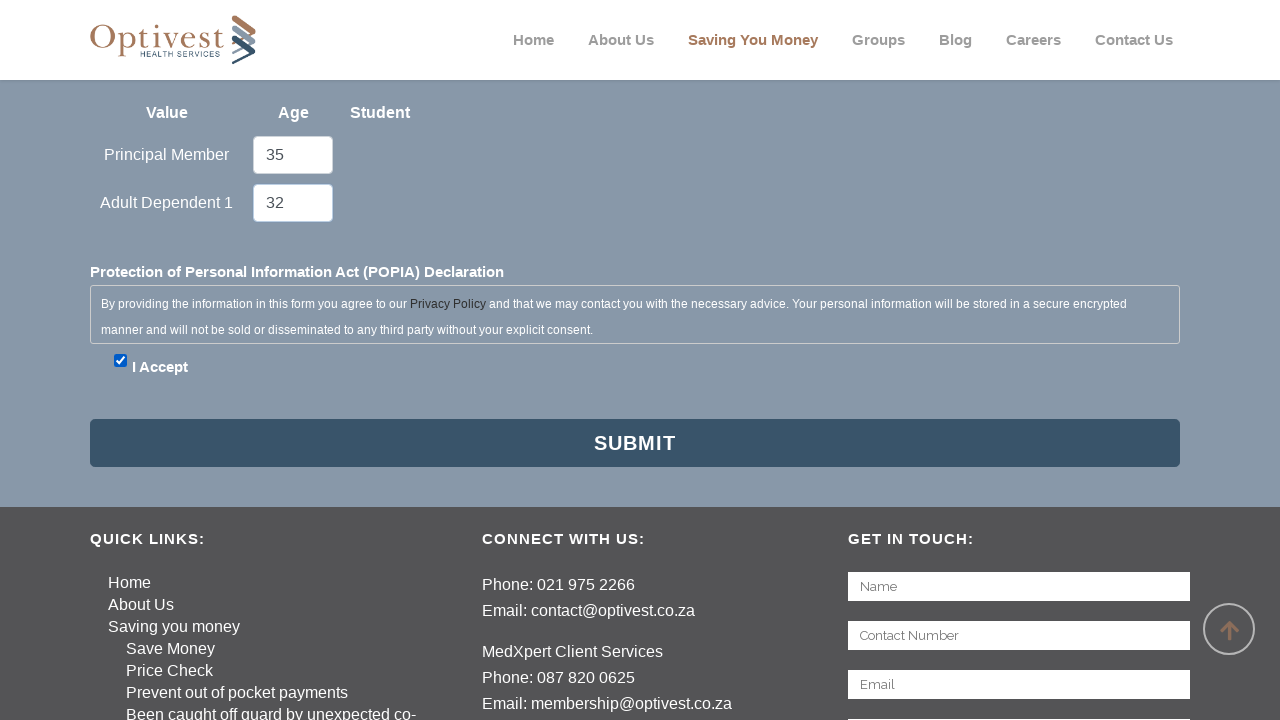

Clicked submit button to submit gap cover quote form at (635, 443) on xpath=(//button[text()='Submit'])[1]
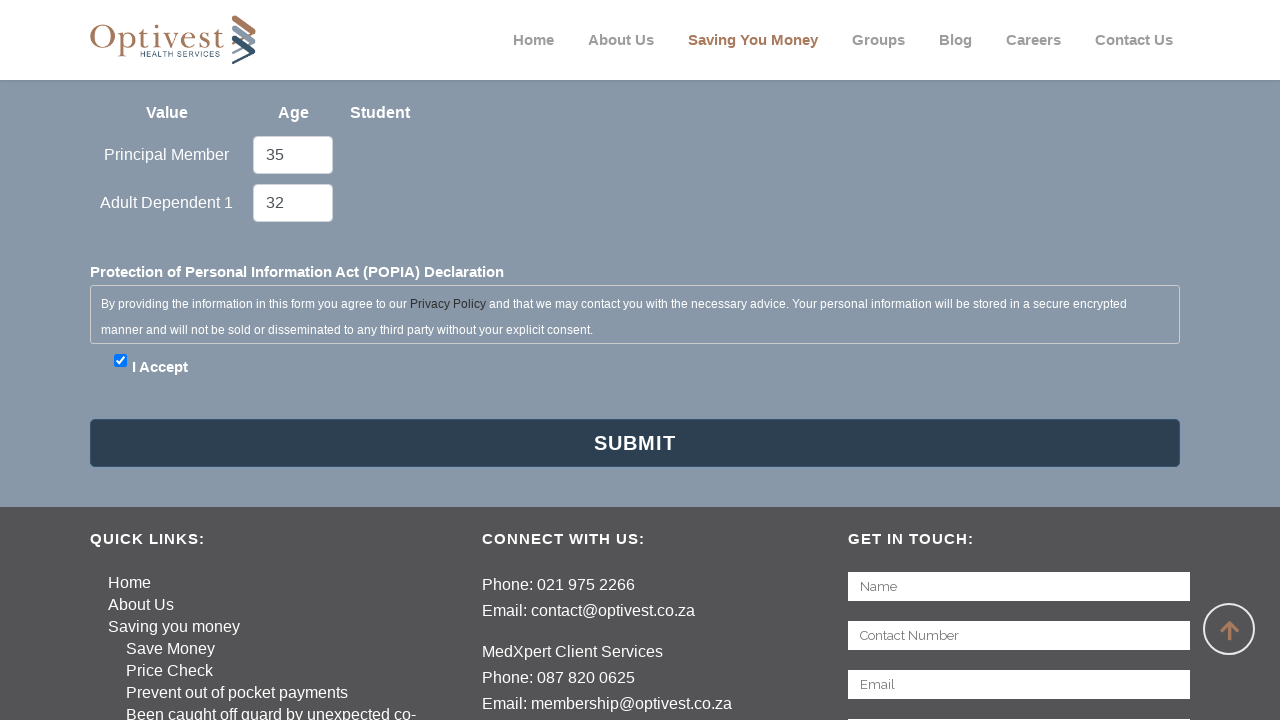

Success message 'Thank you, we have received your submission' appeared
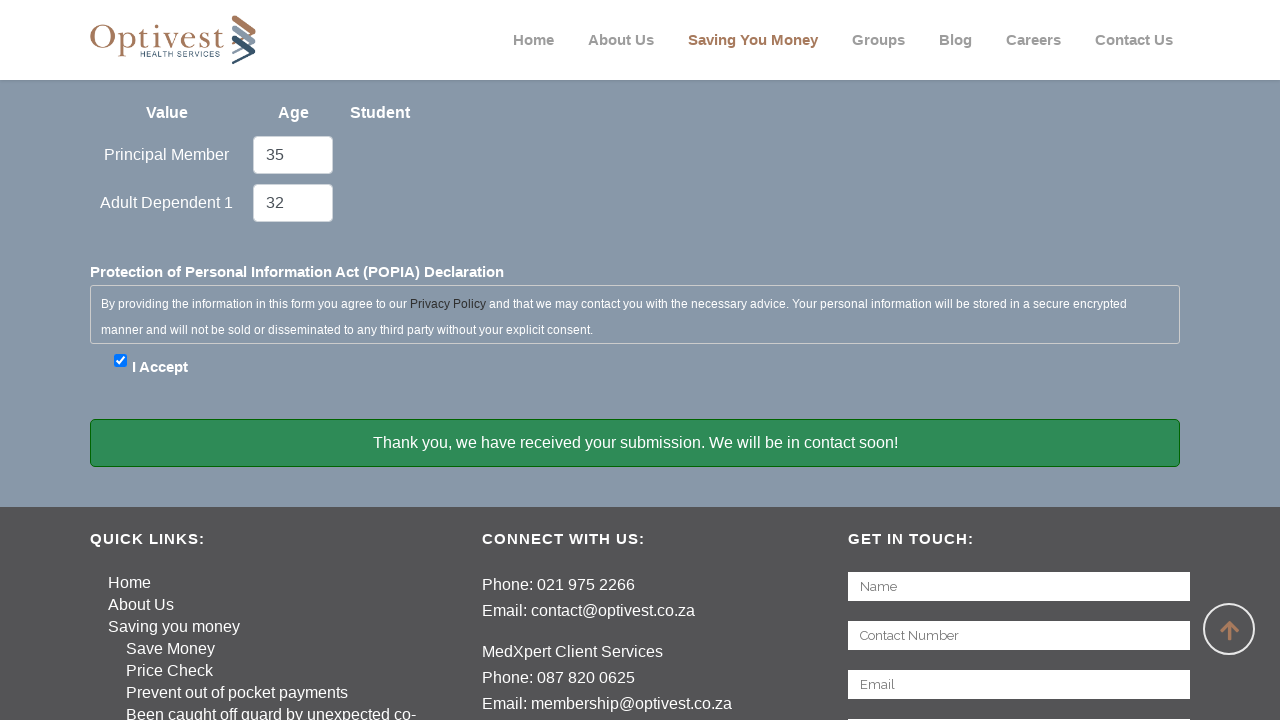

Scrolled 'Request' element into view
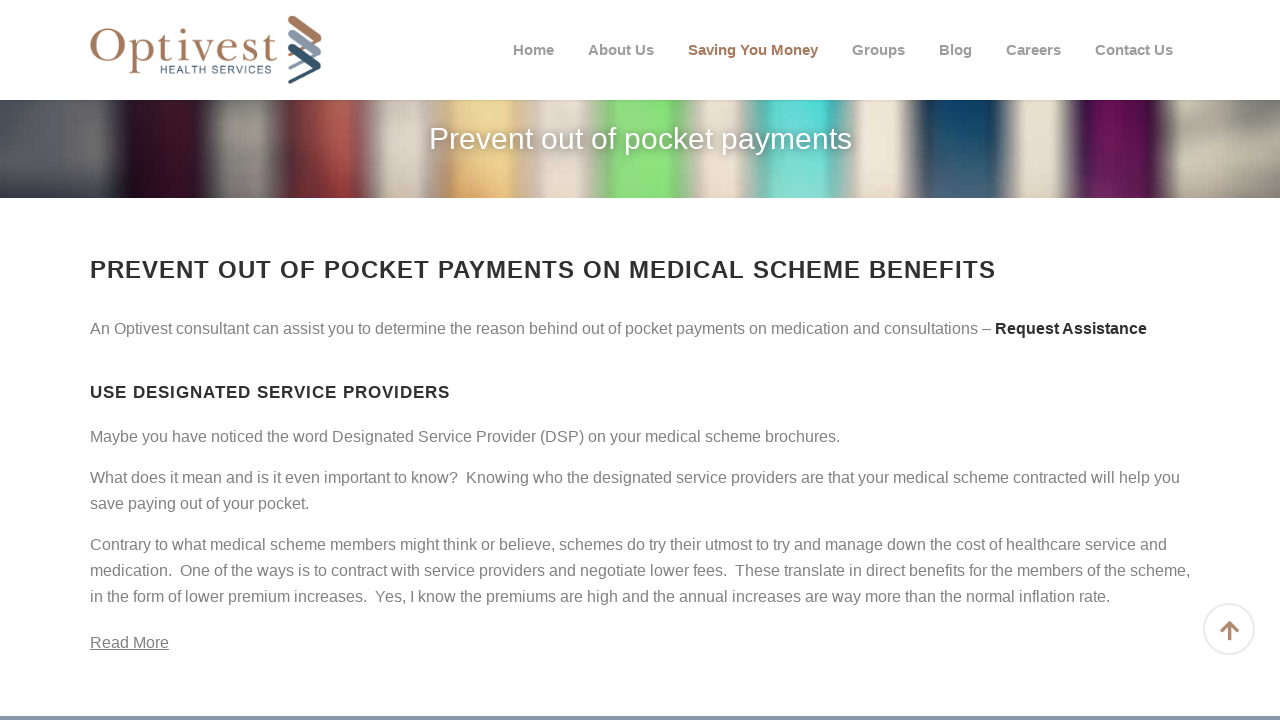

Clicked 'Request' element at (1027, 328) on strong:text('Request')
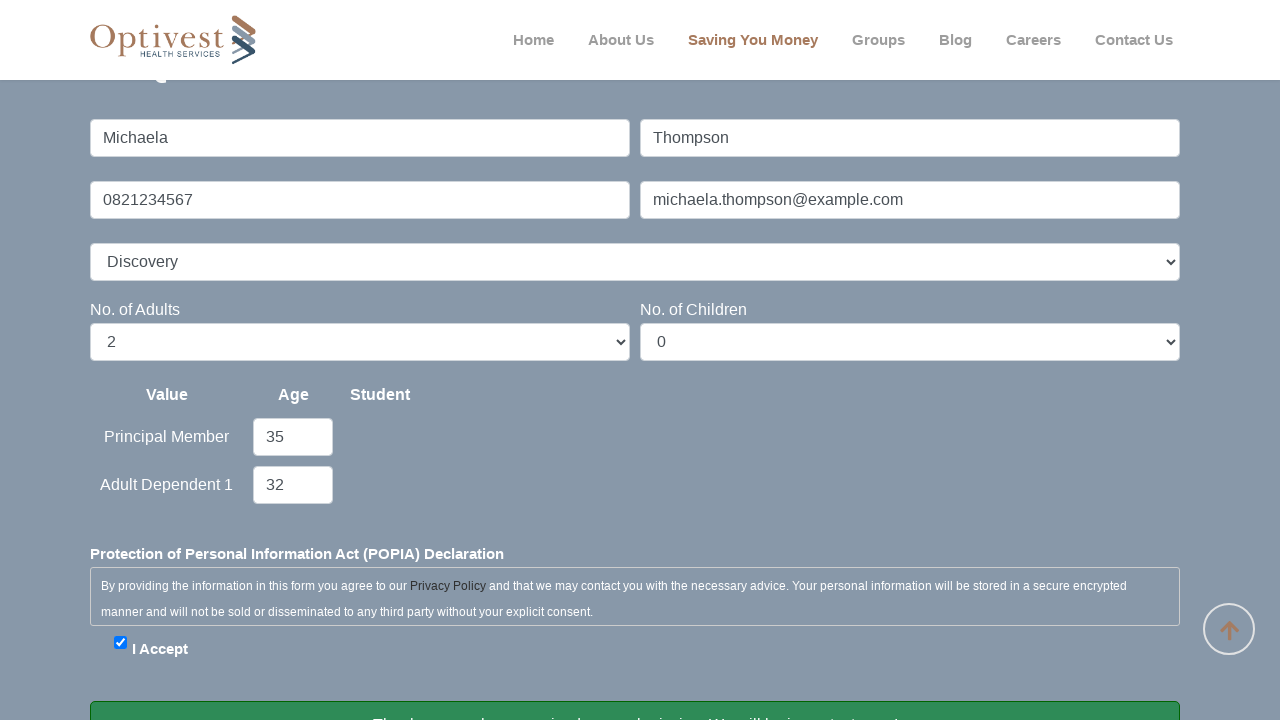

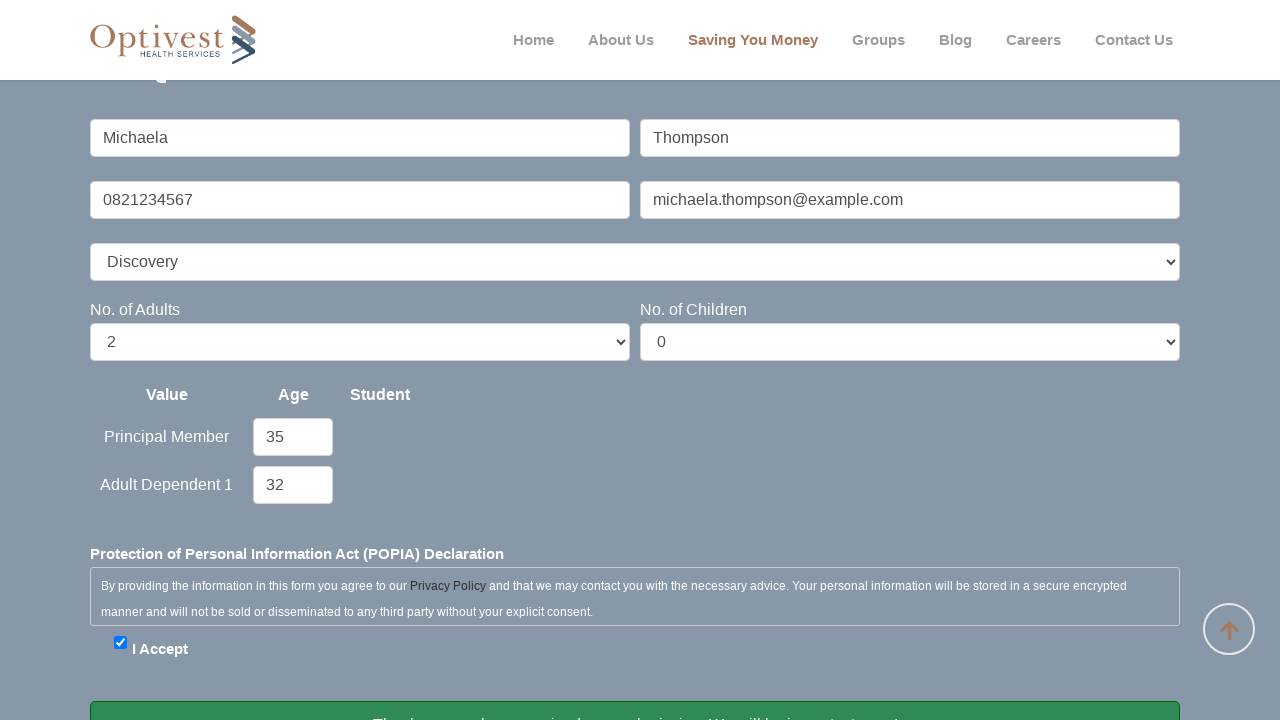